Tests Python.org search functionality by searching for "pycon" and verifying that results are found

Starting URL: http://www.python.org

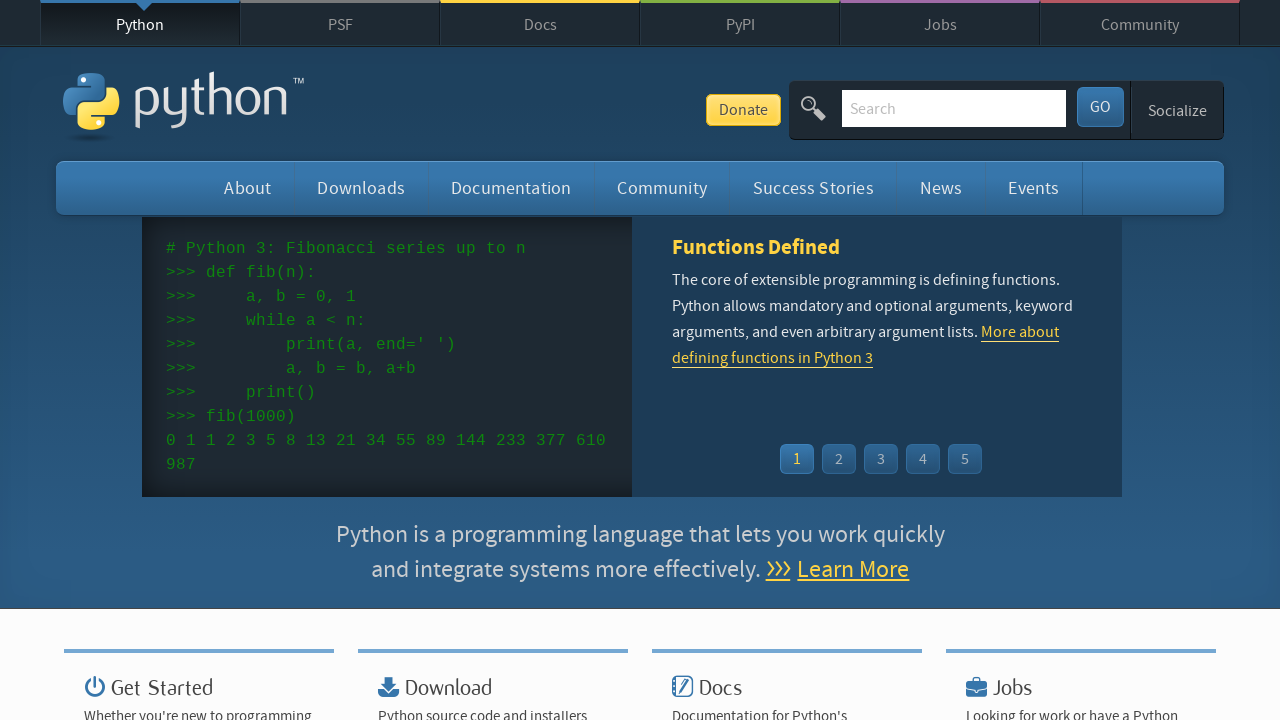

Verified page title contains 'Python'
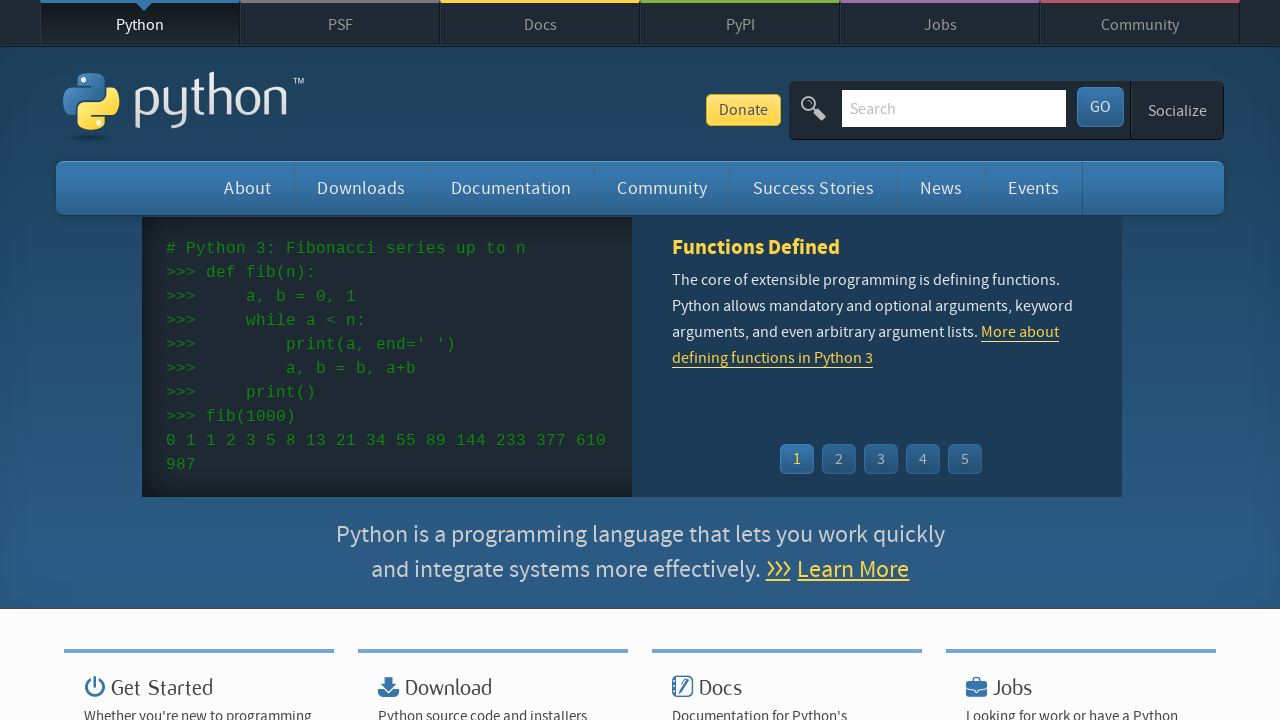

Located search box element
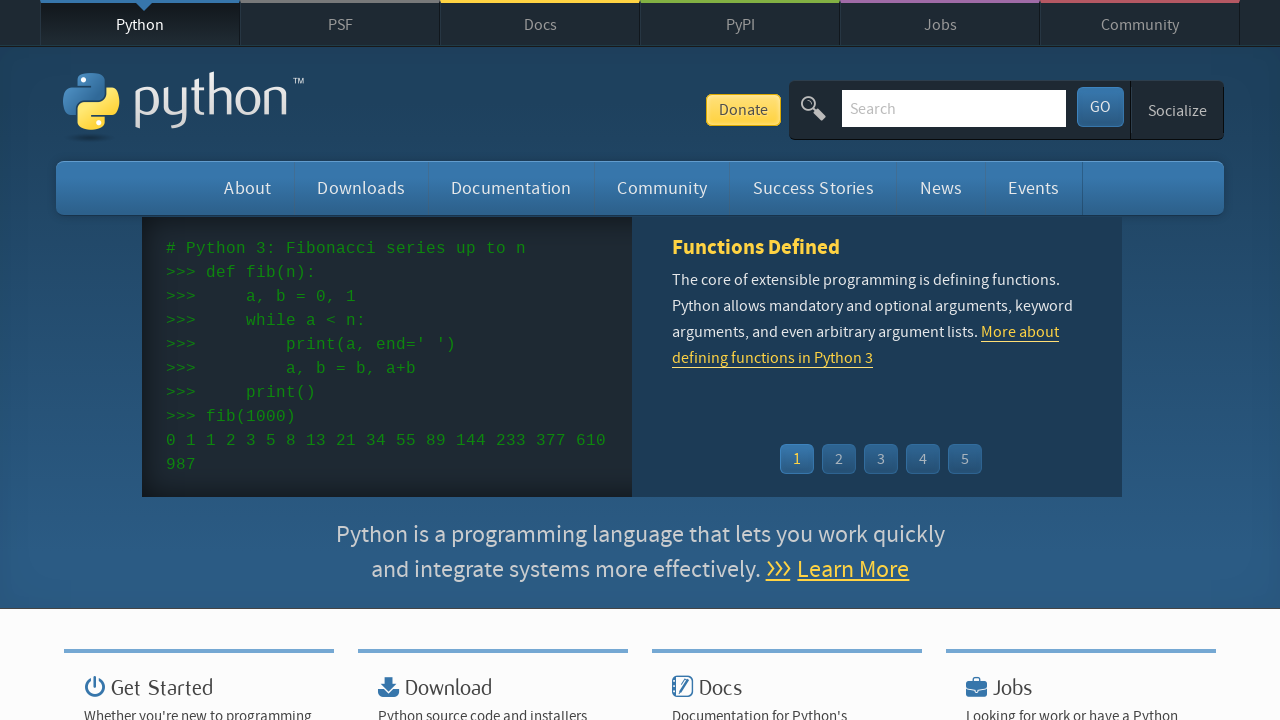

Cleared search box on input[name='q']
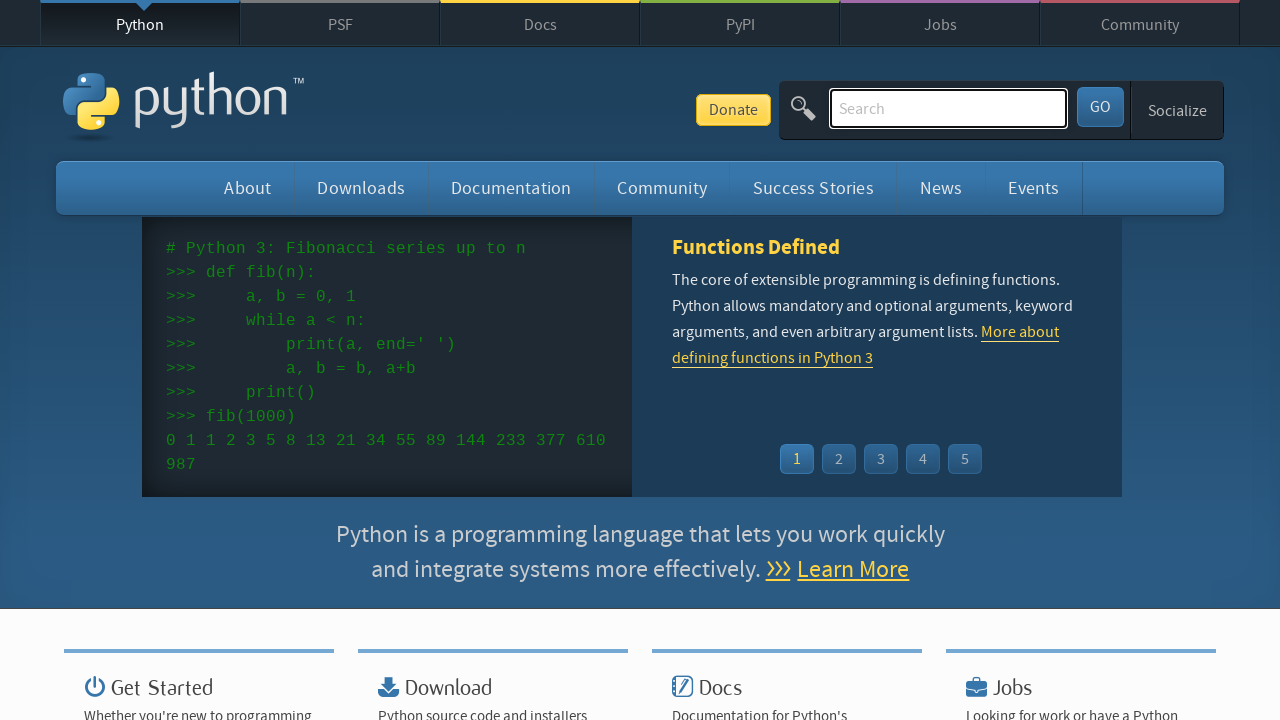

Filled search box with 'pycon' on input[name='q']
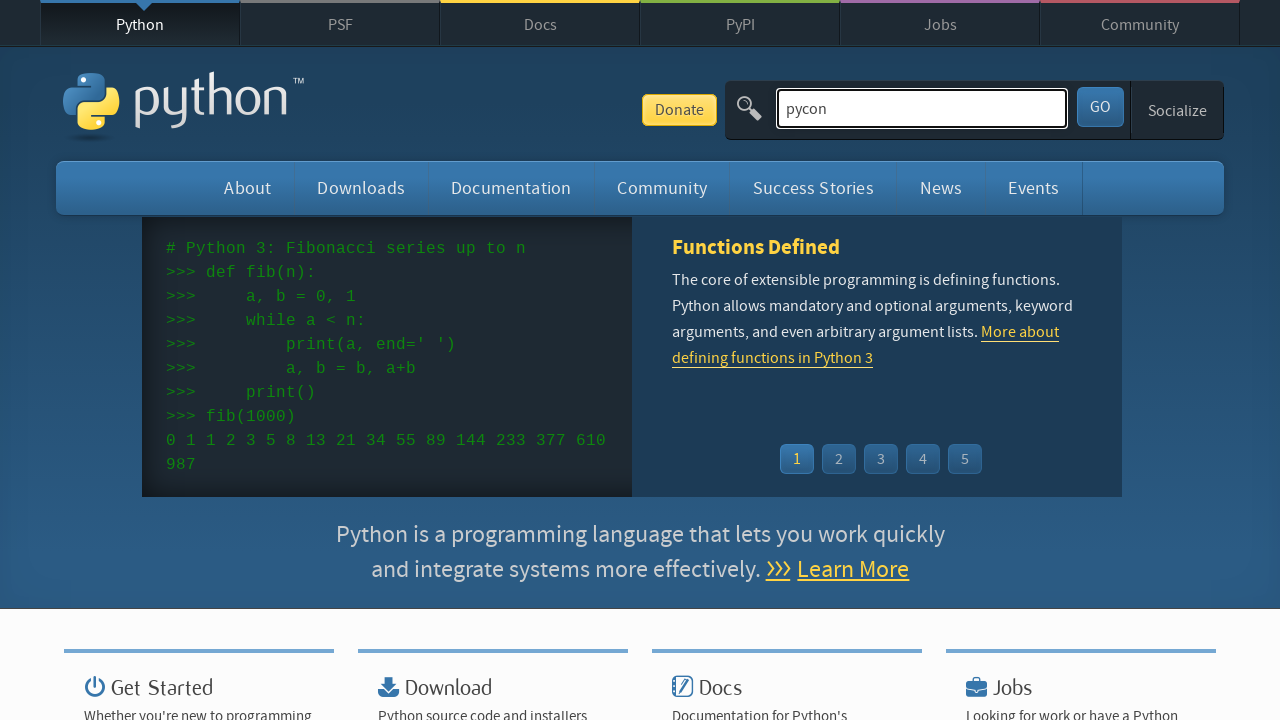

Pressed Enter to submit search on input[name='q']
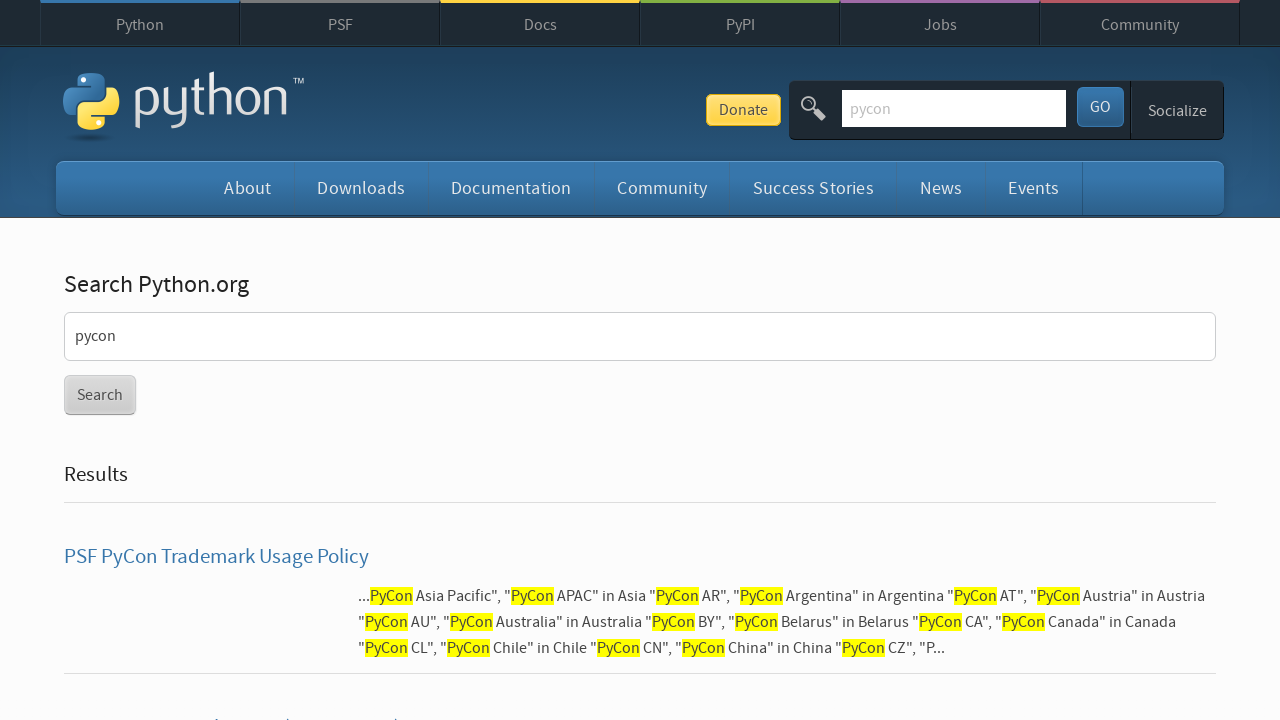

Waited for network to idle after search submission
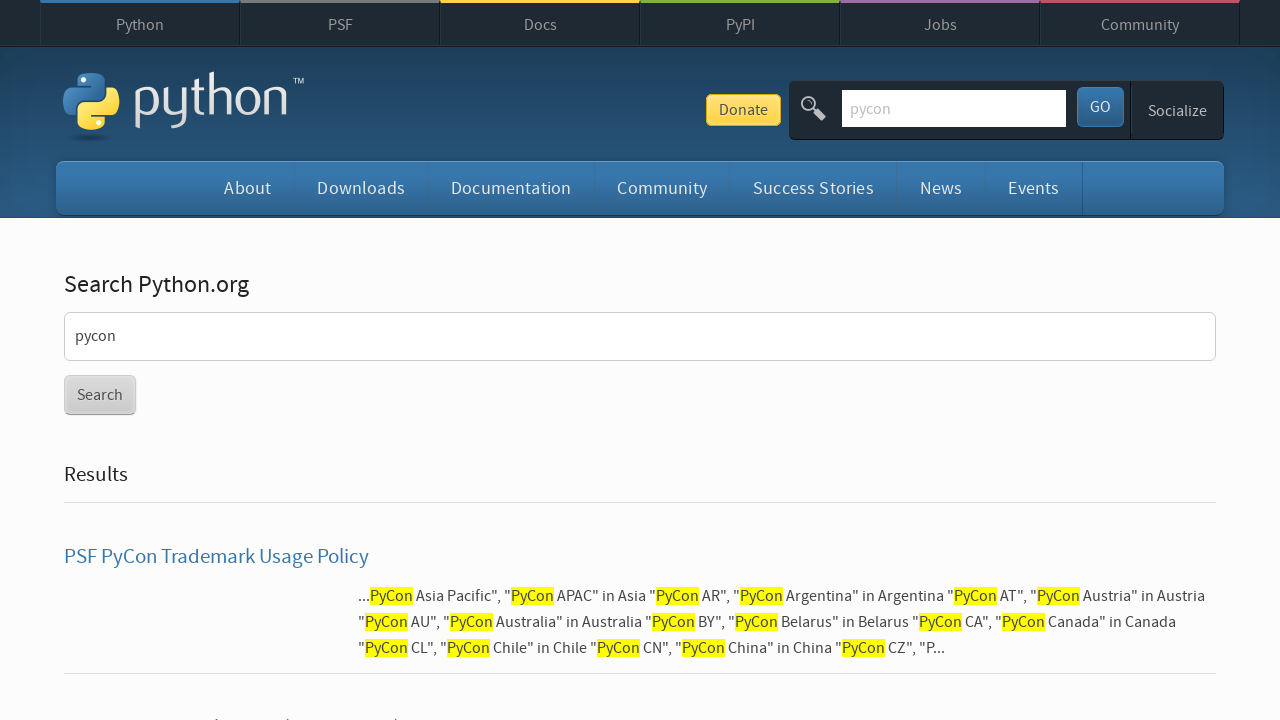

Verified search results were found (no 'No results found' message)
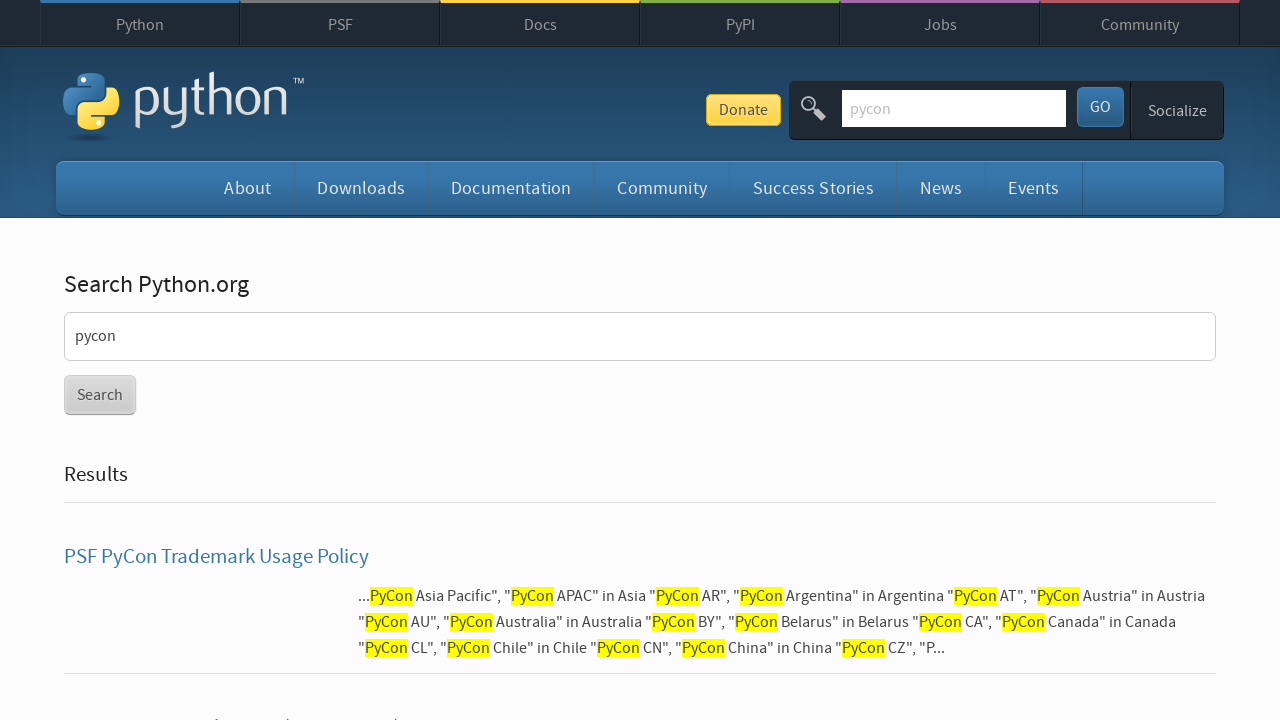

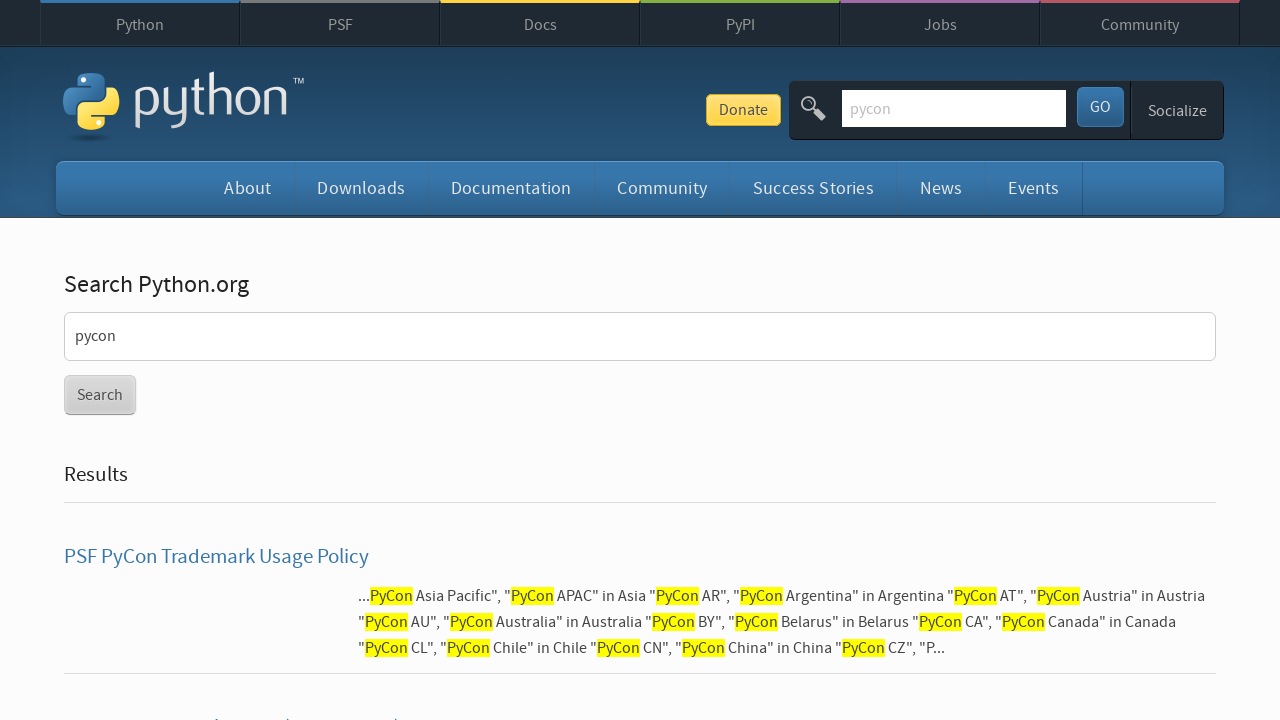